Tests a data types form by filling in all required fields (first name, last name, address, email, phone, city, country, job position, company) and submitting the form, then verifying field validation colors.

Starting URL: https://bonigarcia.dev/selenium-webdriver-java/data-types.html

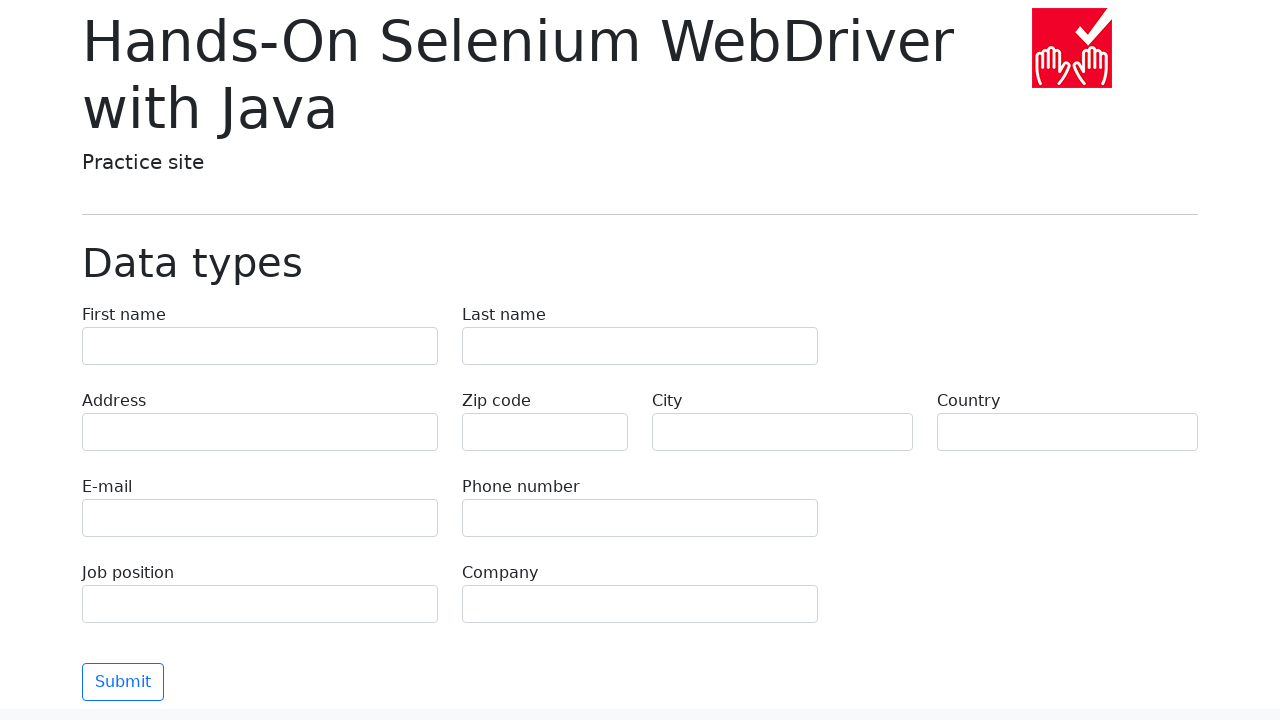

Filled first name field with 'John' on input[name="first-name"]
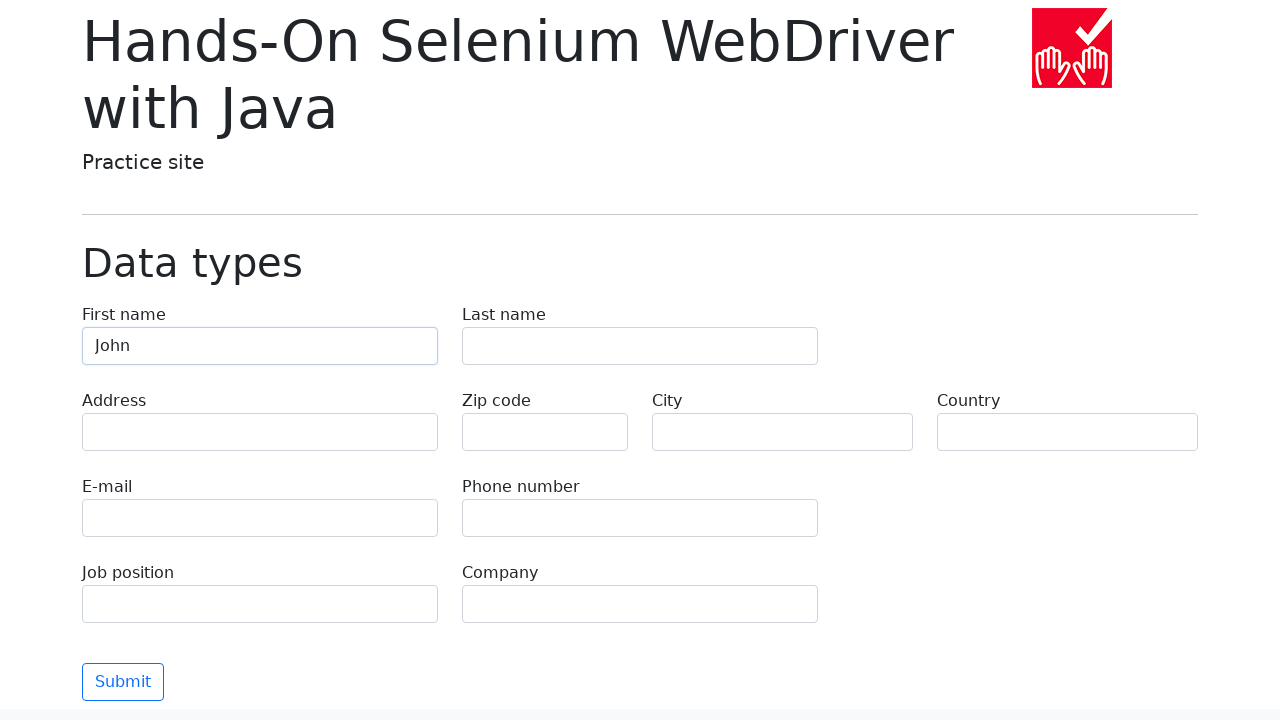

Filled last name field with 'Anderson' on input[name="last-name"]
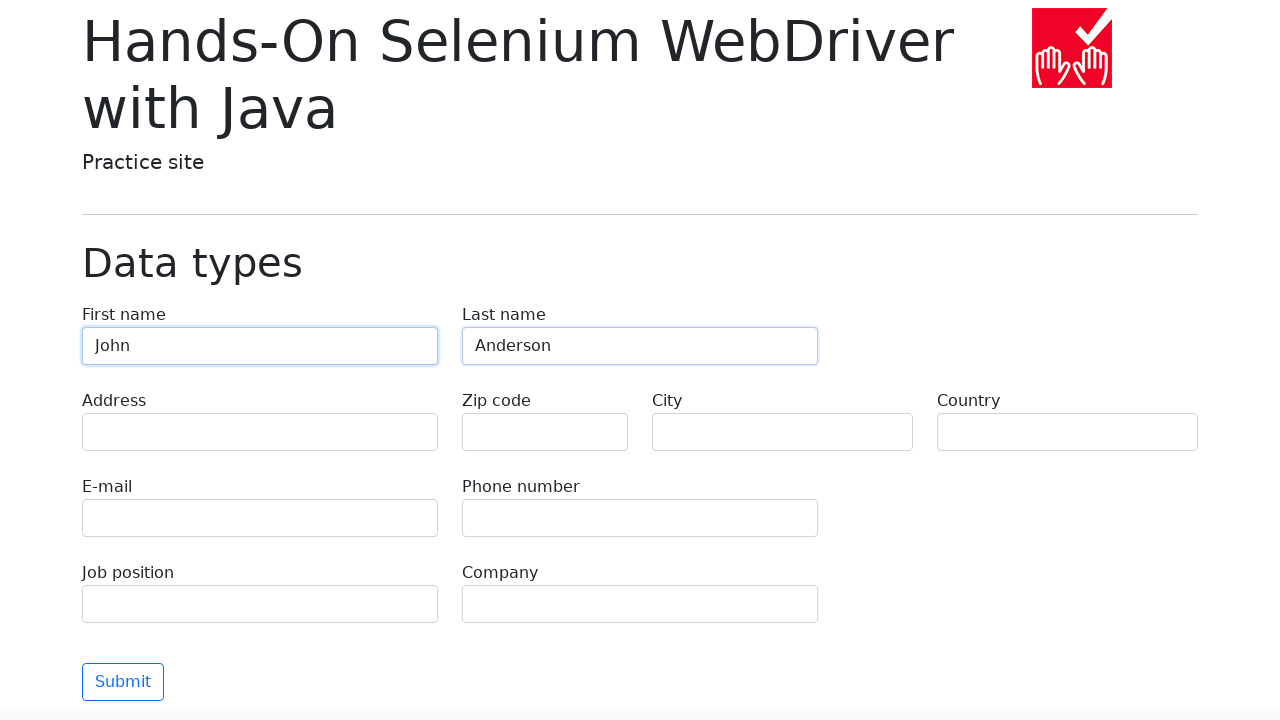

Filled address field with '742 Evergreen Terrace' on input[name="address"]
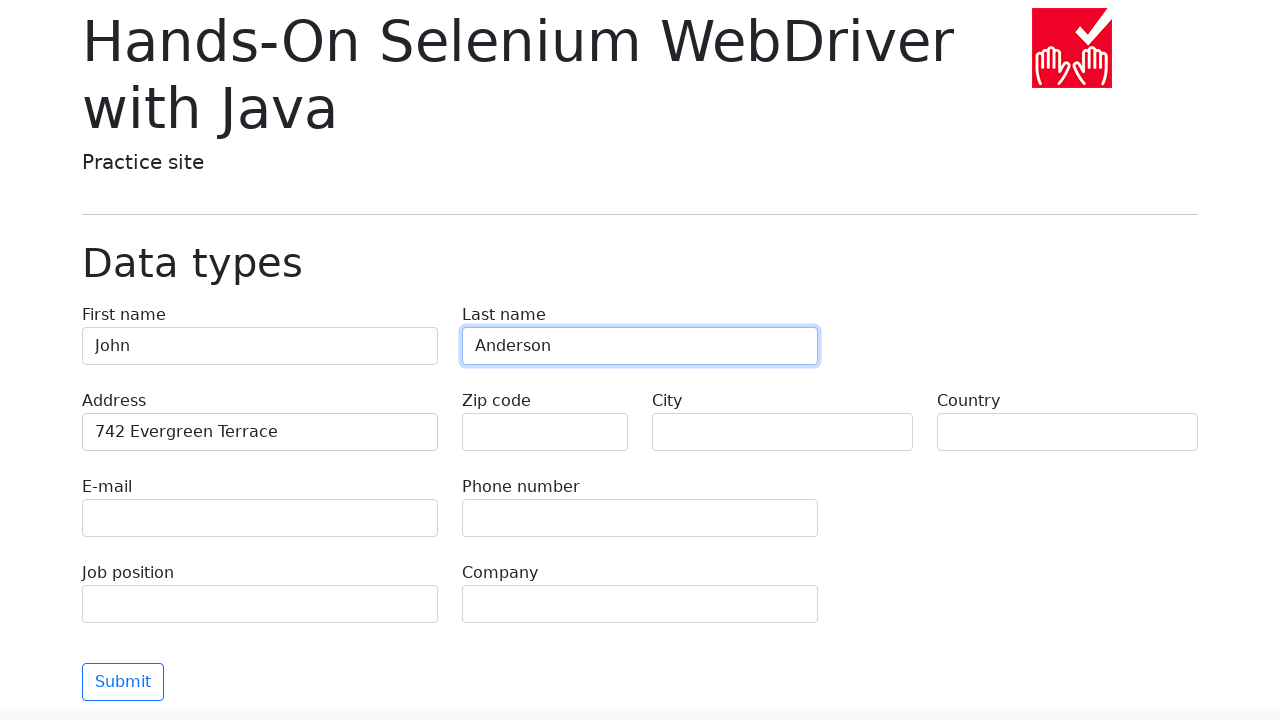

Filled e-mail field with 'john.anderson@email.com' on input[name="e-mail"]
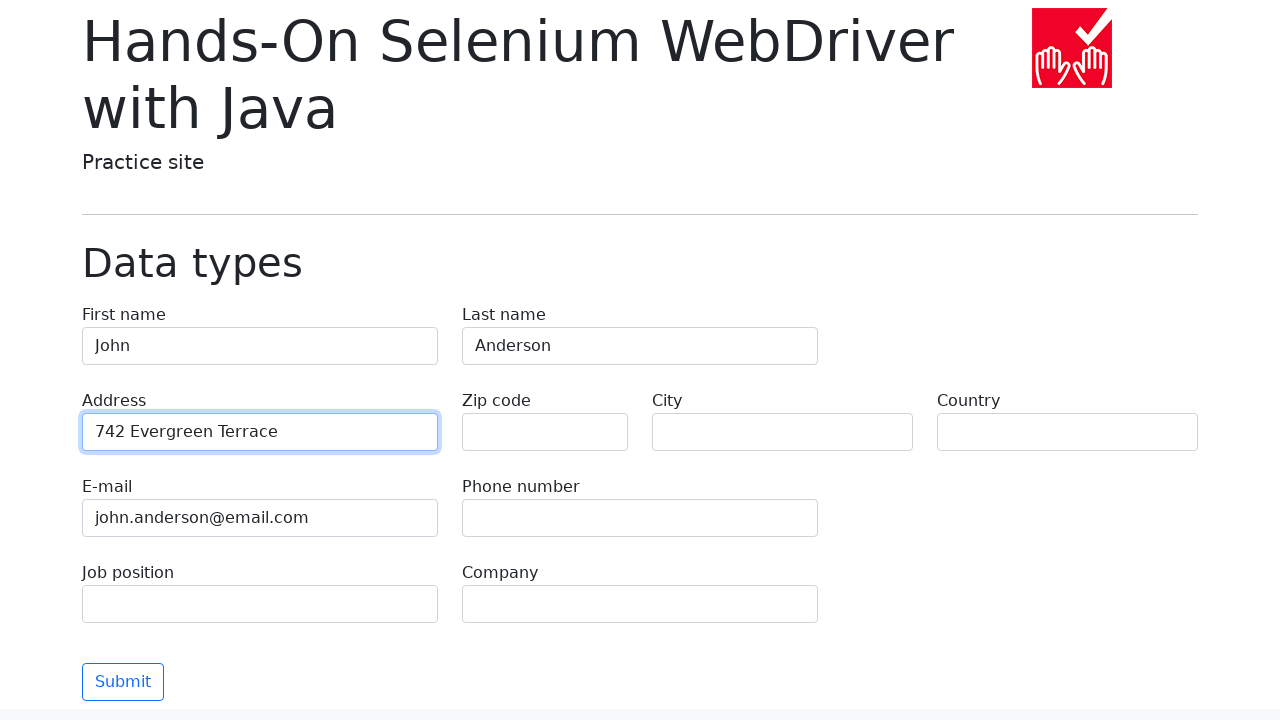

Filled phone field with '555-123-4567' on input[name="phone"]
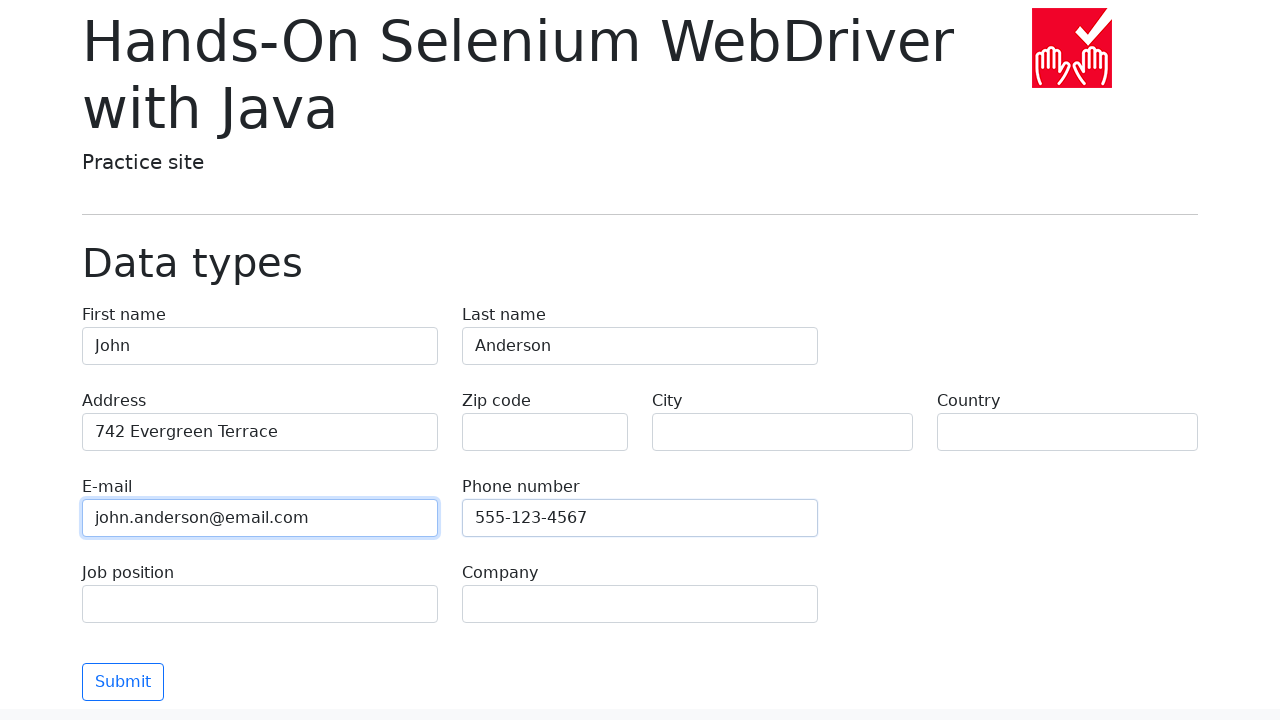

Filled city field with 'Springfield' on input[name="city"]
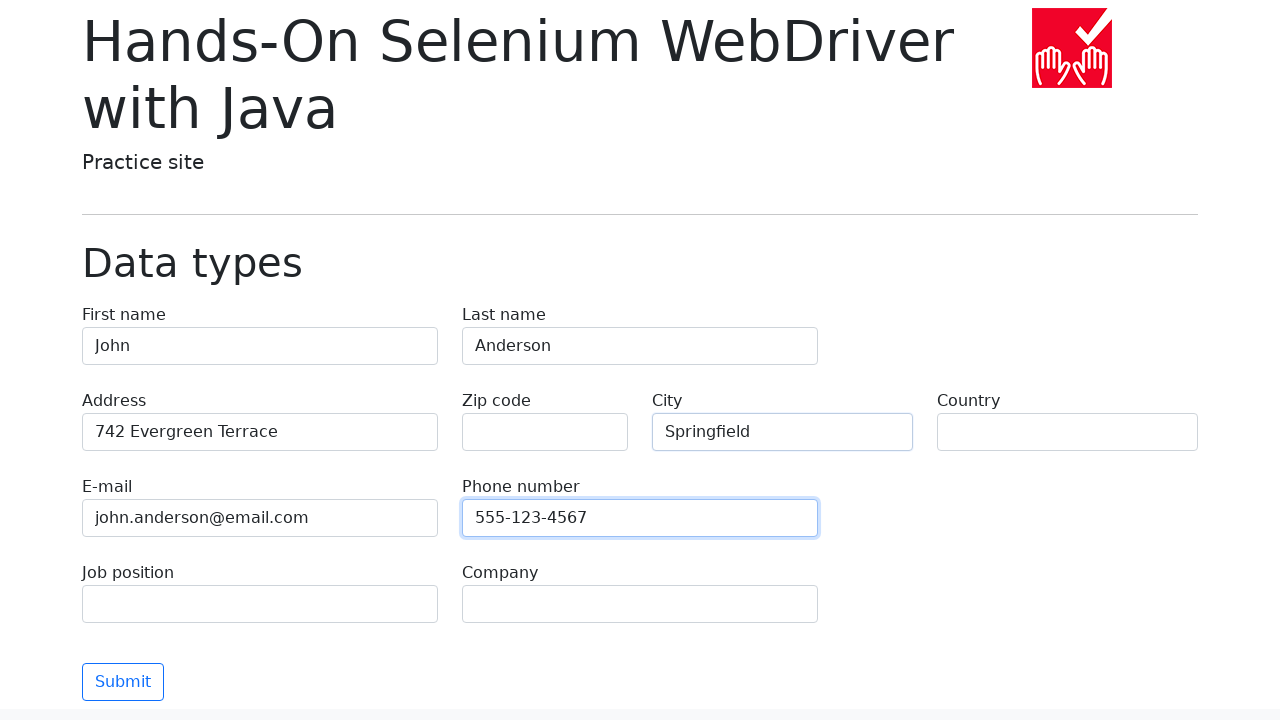

Filled country field with 'United States' on input[name="country"]
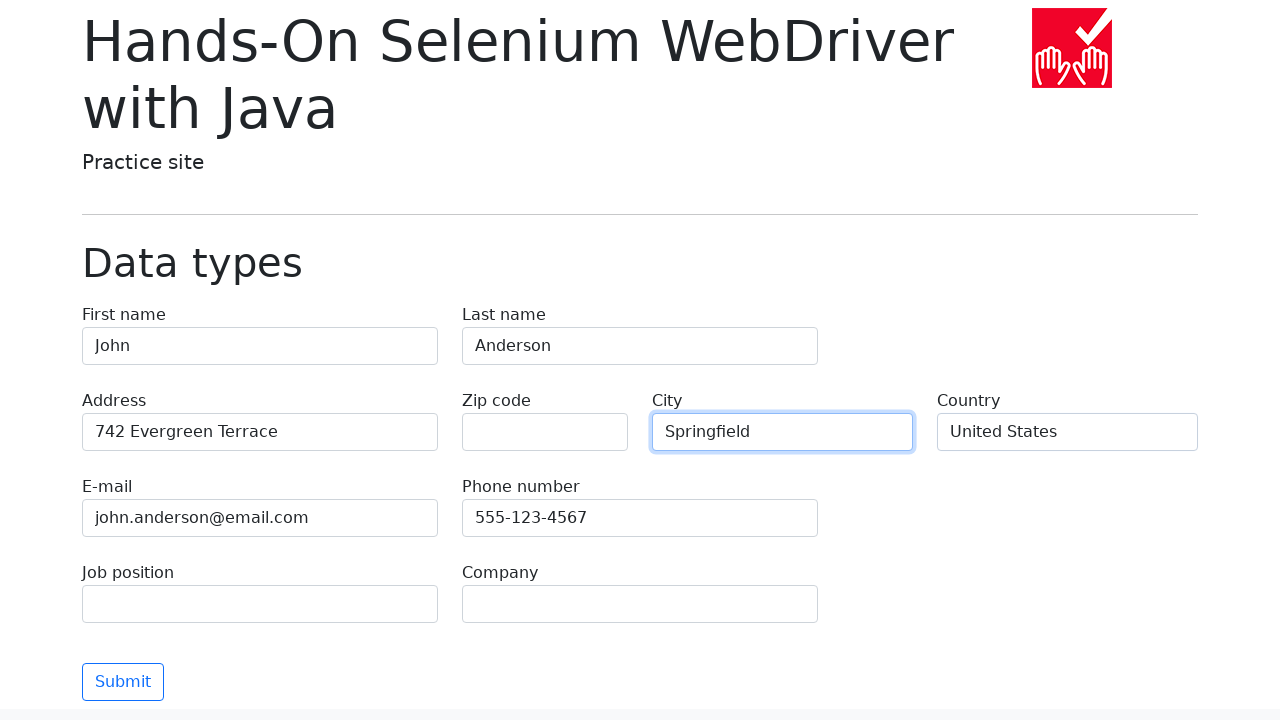

Filled job position field with 'Software Engineer' on input[name="job-position"]
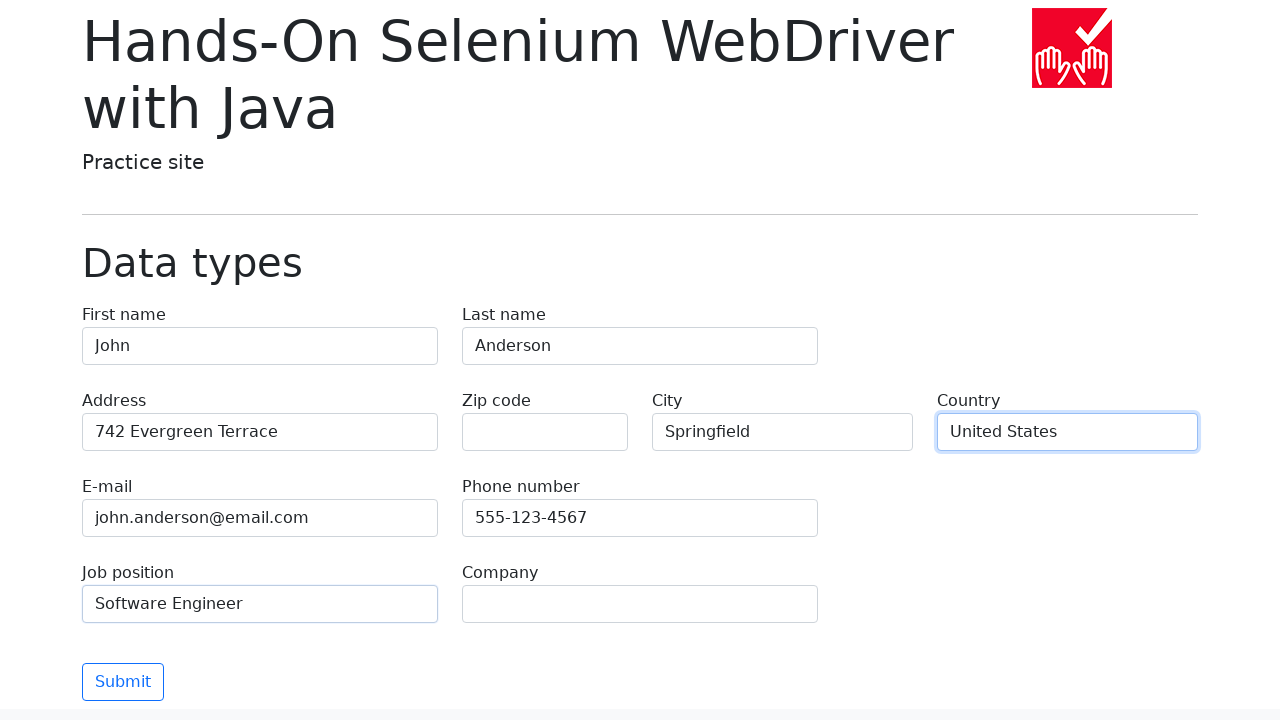

Filled company field with 'Tech Solutions Inc' on input[name="company"]
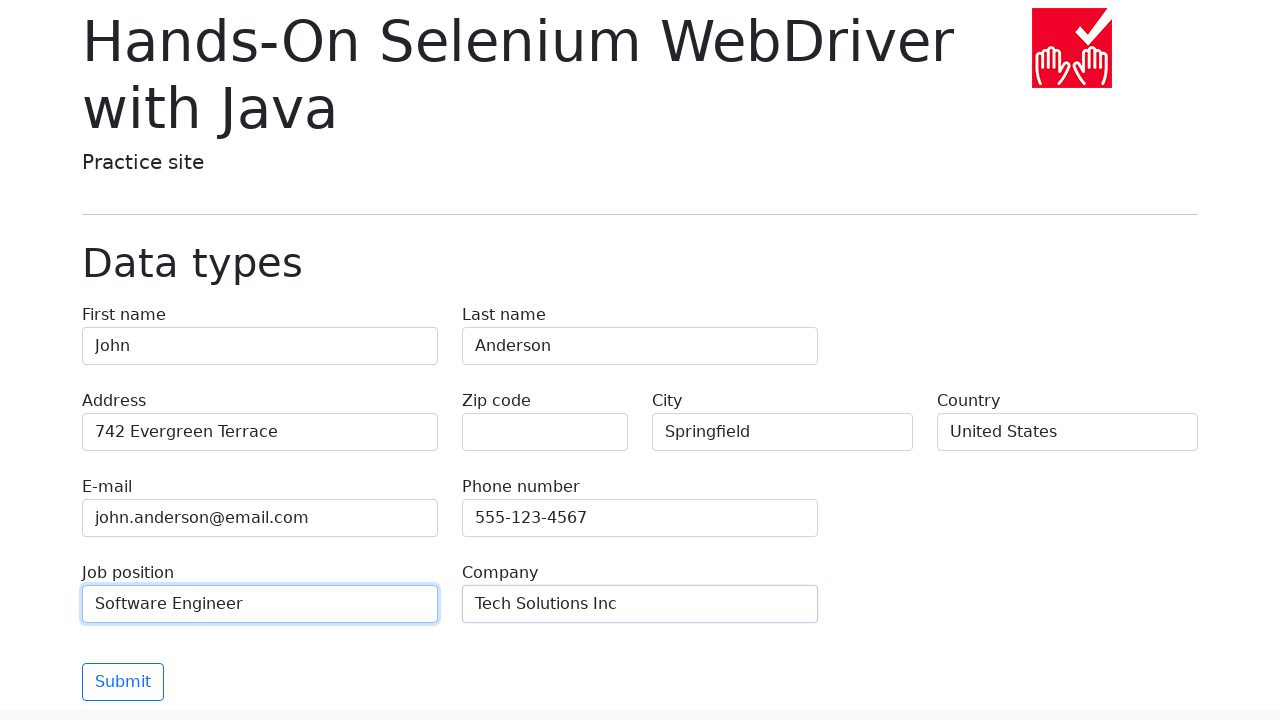

Clicked submit button to submit the form at (123, 682) on button[type="submit"]
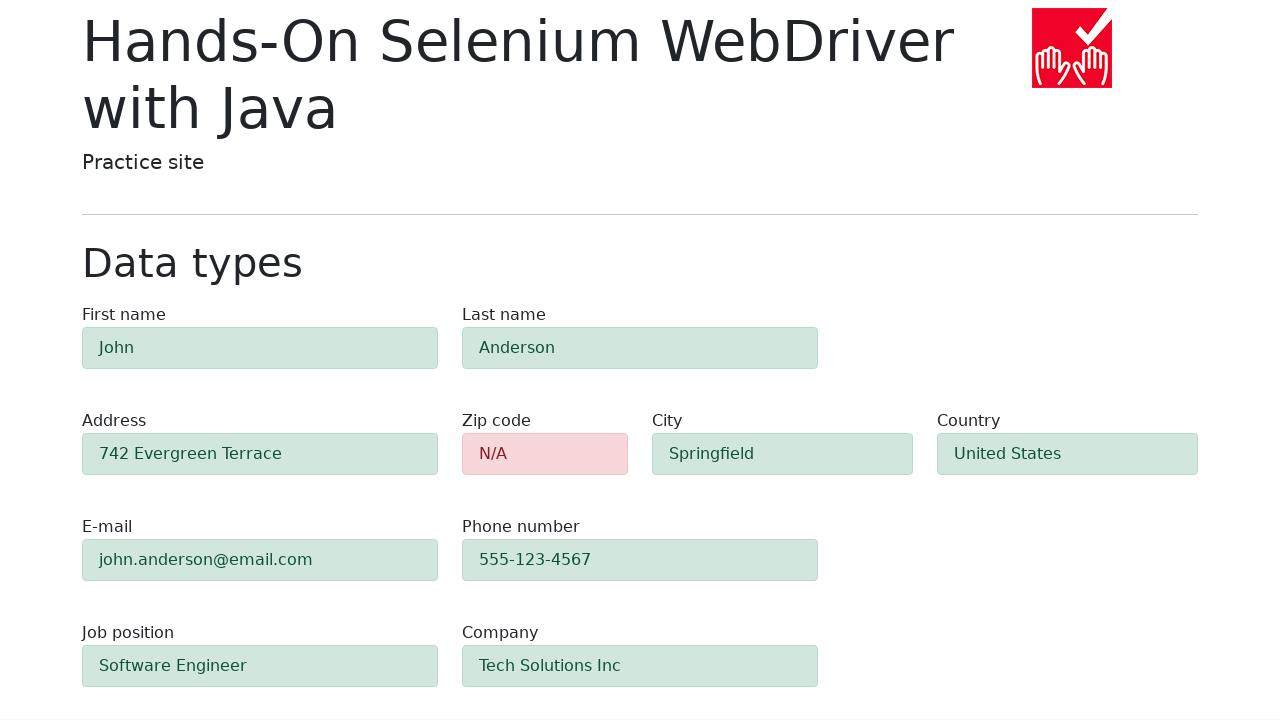

Form validation completed and zip code field is visible
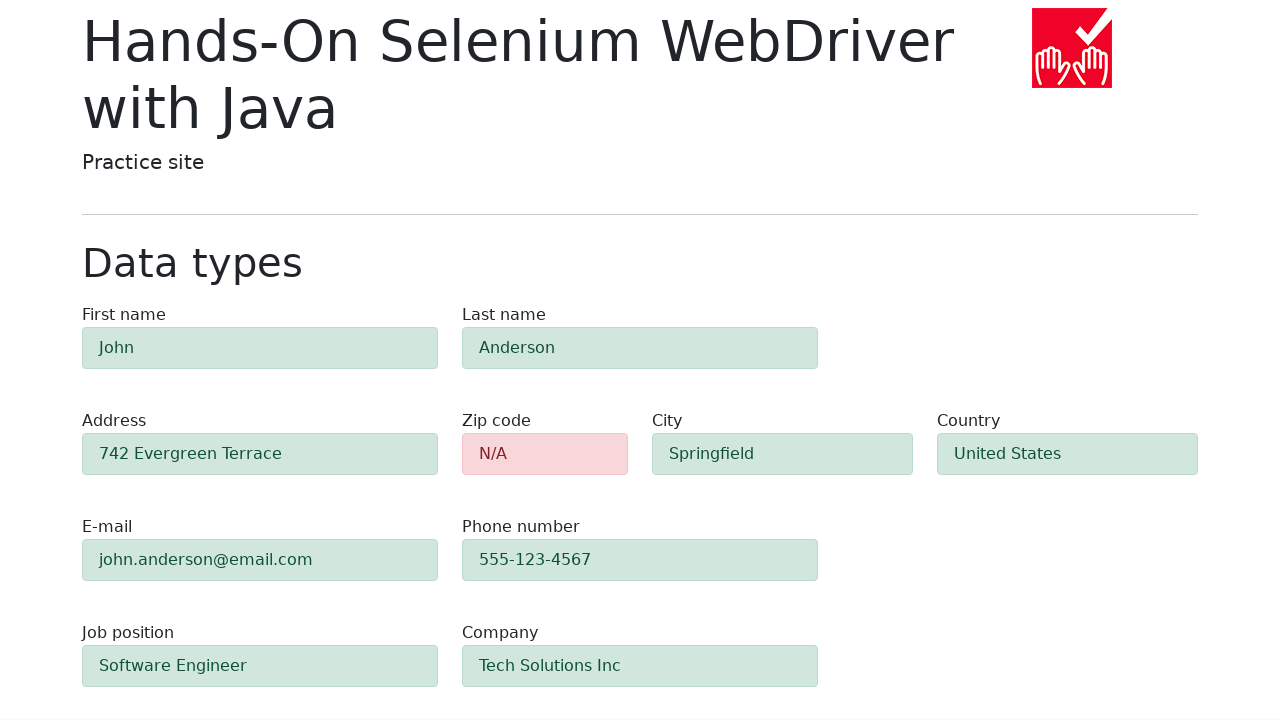

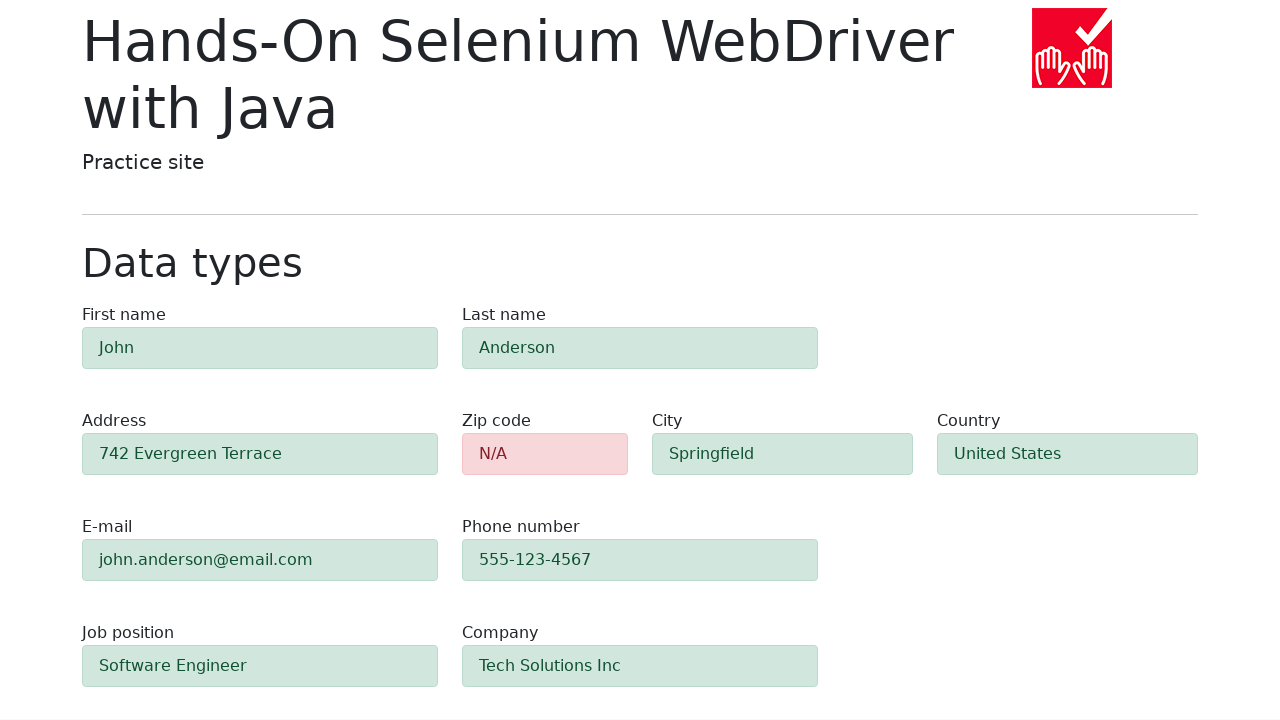